Tests iframe switching and JavaScript confirm dialog handling by navigating to a W3Schools tryit page, switching to an iframe, clicking a "Try it" button that triggers a confirm dialog, dismissing the dialog, then switching back to the main content to verify page text.

Starting URL: https://www.w3schools.com/jsref/tryit.asp?filename=tryjsref_confirm

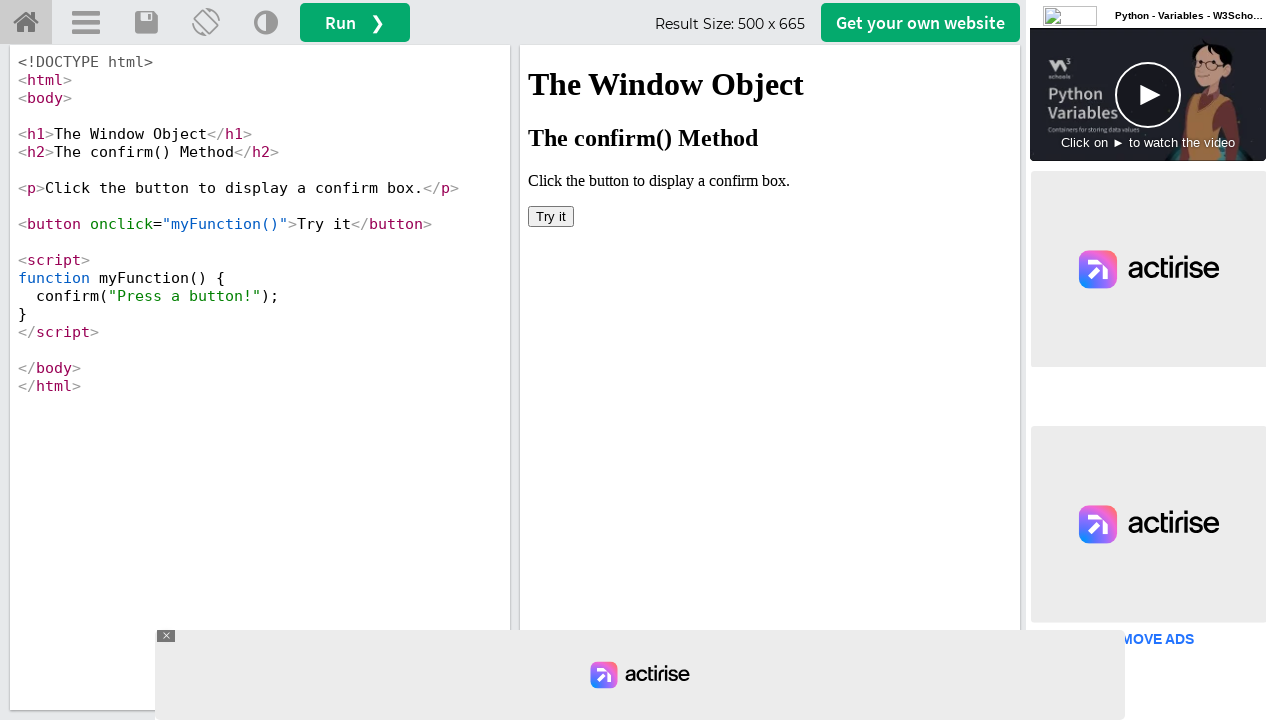

Navigated to W3Schools tryit page with confirm dialog example
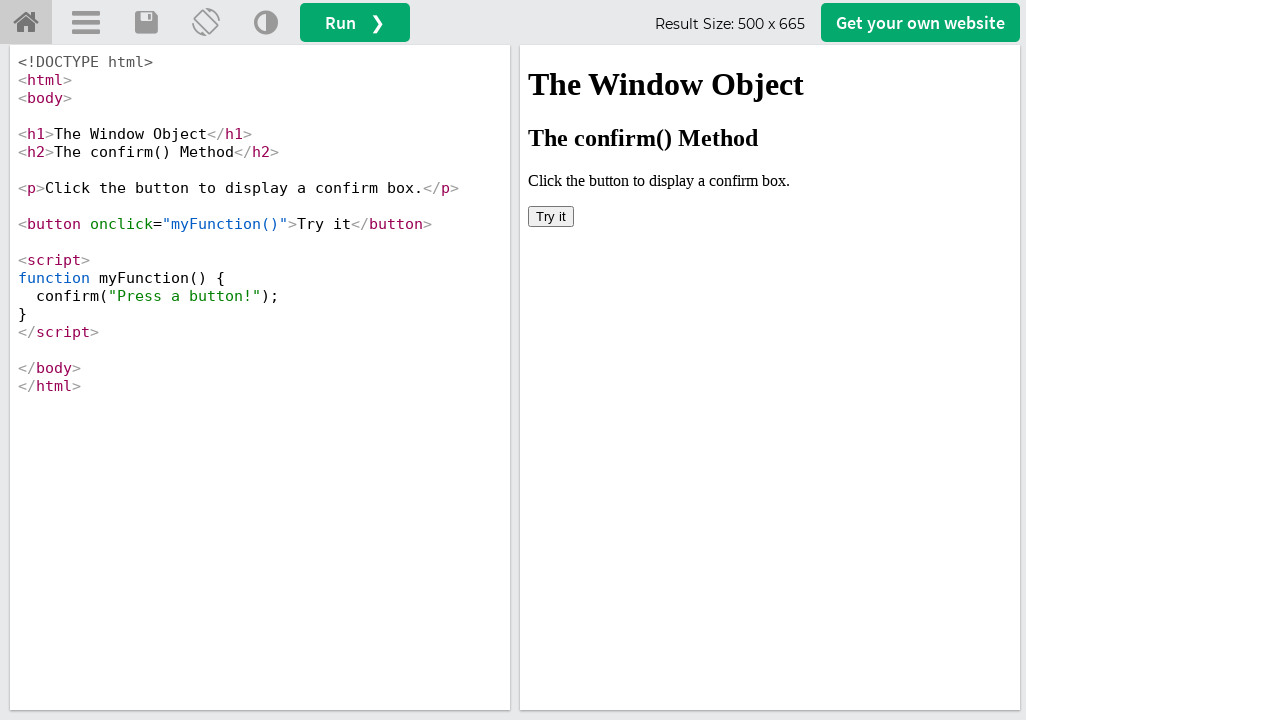

Located iframe for demo content
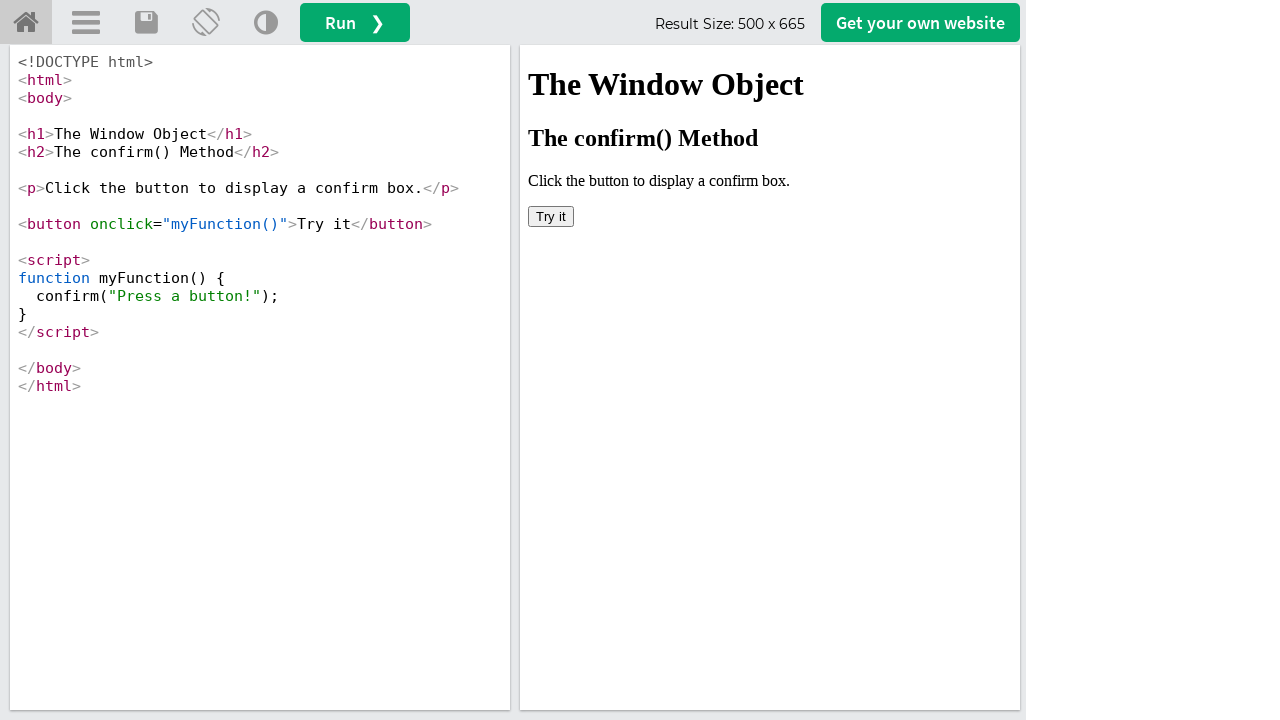

Set up dialog handler to dismiss confirm dialogs
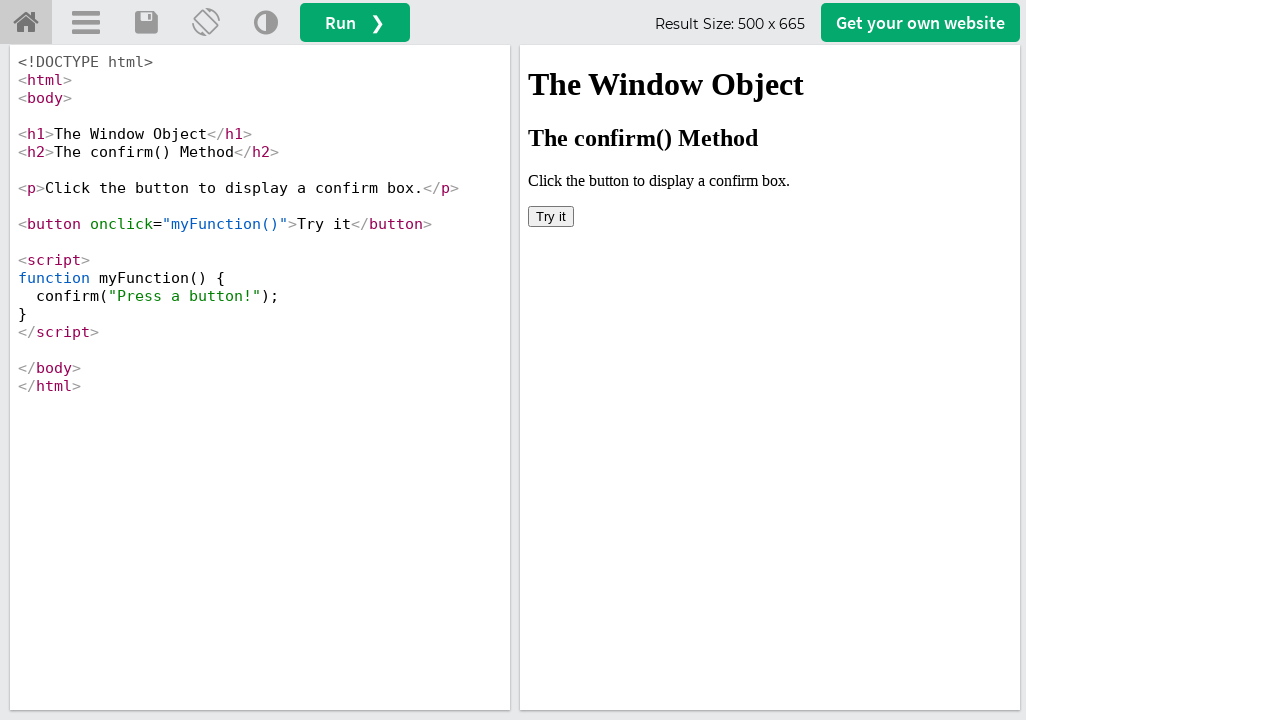

Clicked 'Try it' button in iframe which triggered confirm dialog at (551, 216) on iframe#iframeResult >> internal:control=enter-frame >> button[onclick='myFunctio
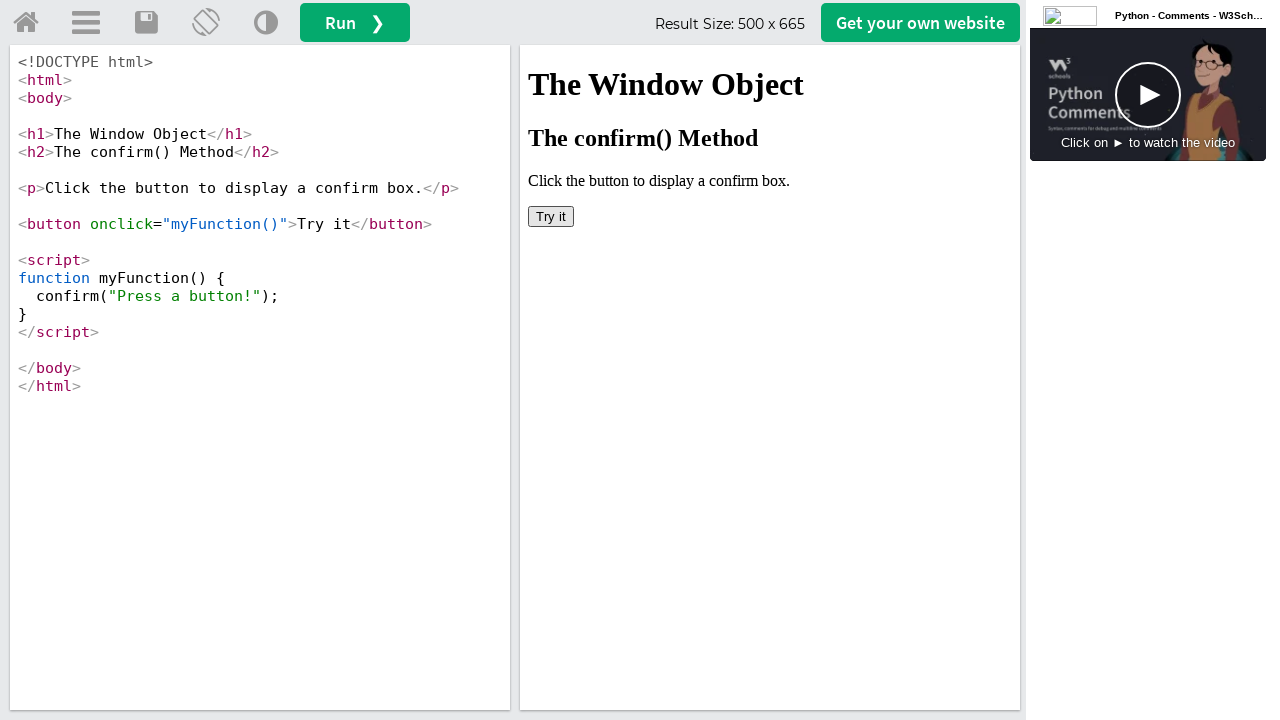

Waited for confirm dialog to be dismissed
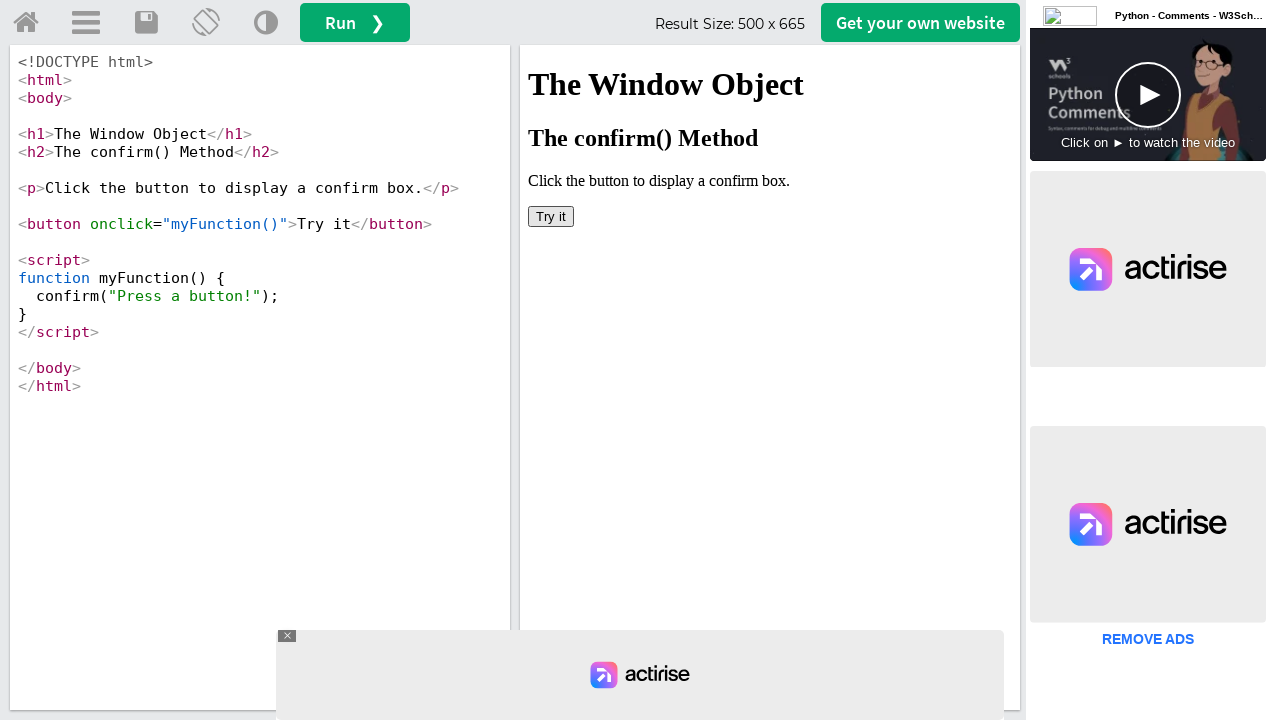

Verified 'The Window Object' text is visible on main page
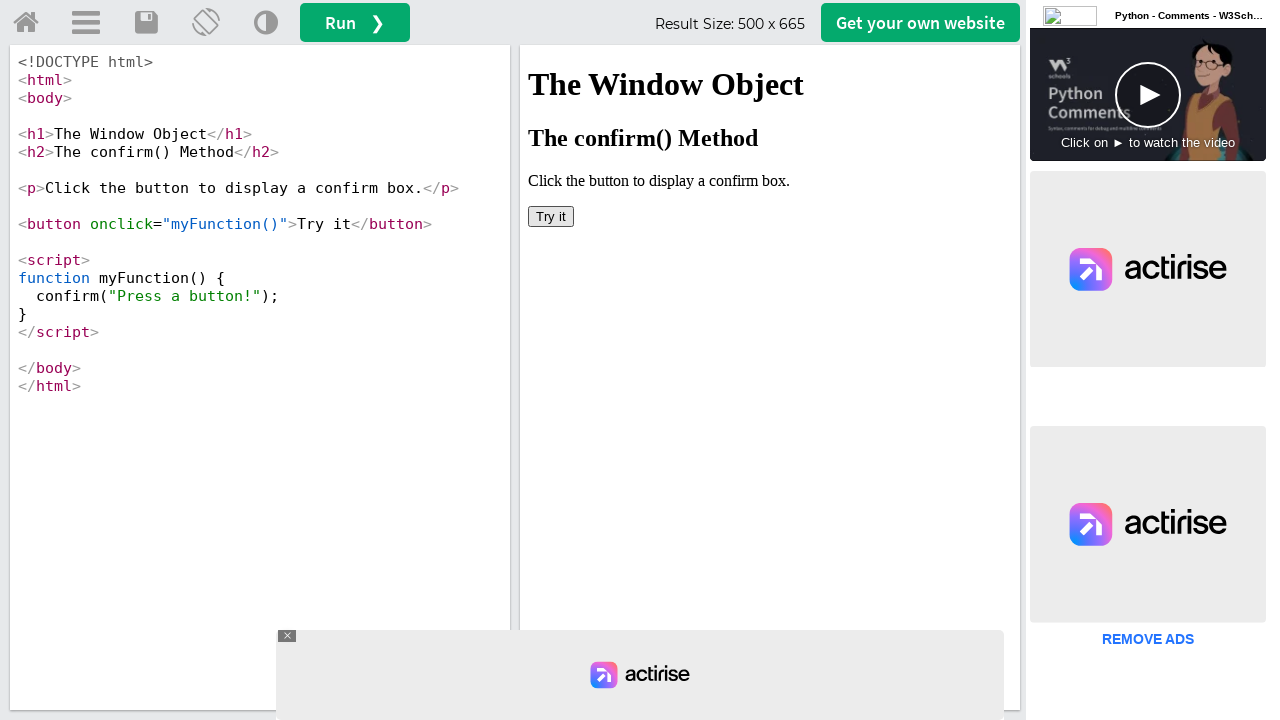

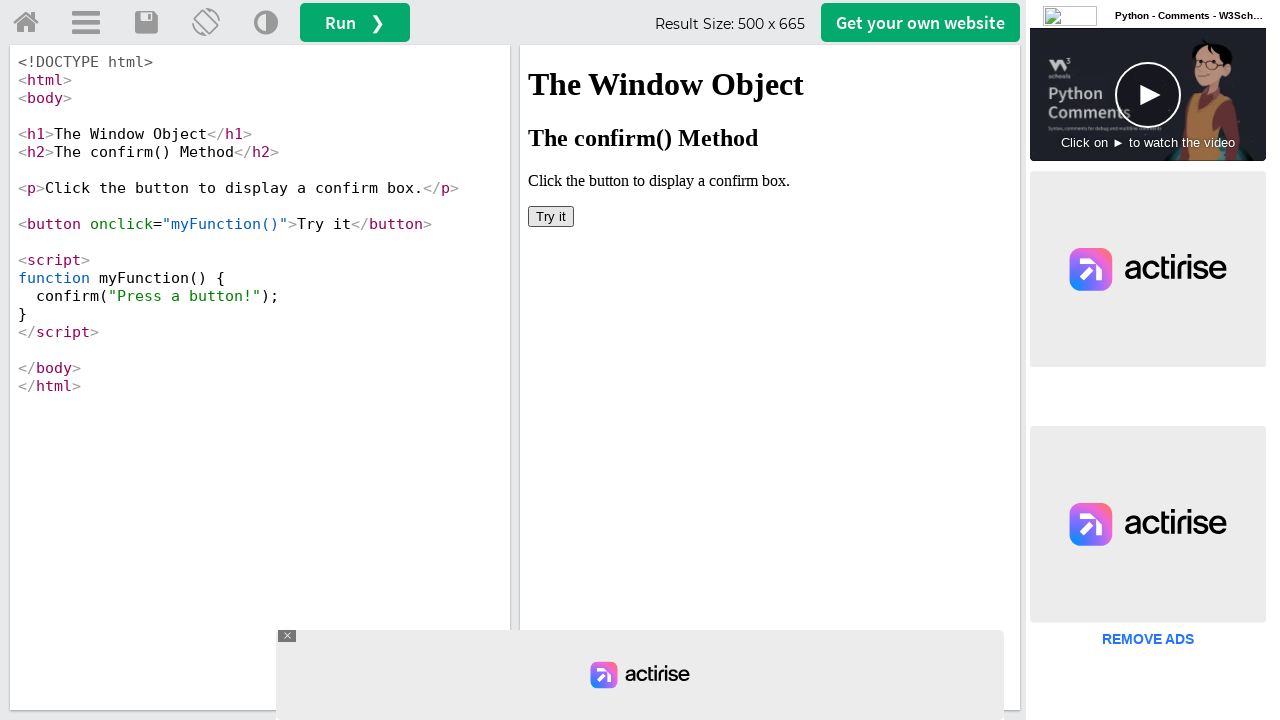